Opens the Tel-Ran website homepage to verify the page loads successfully

Starting URL: https://www.tel-ran.com

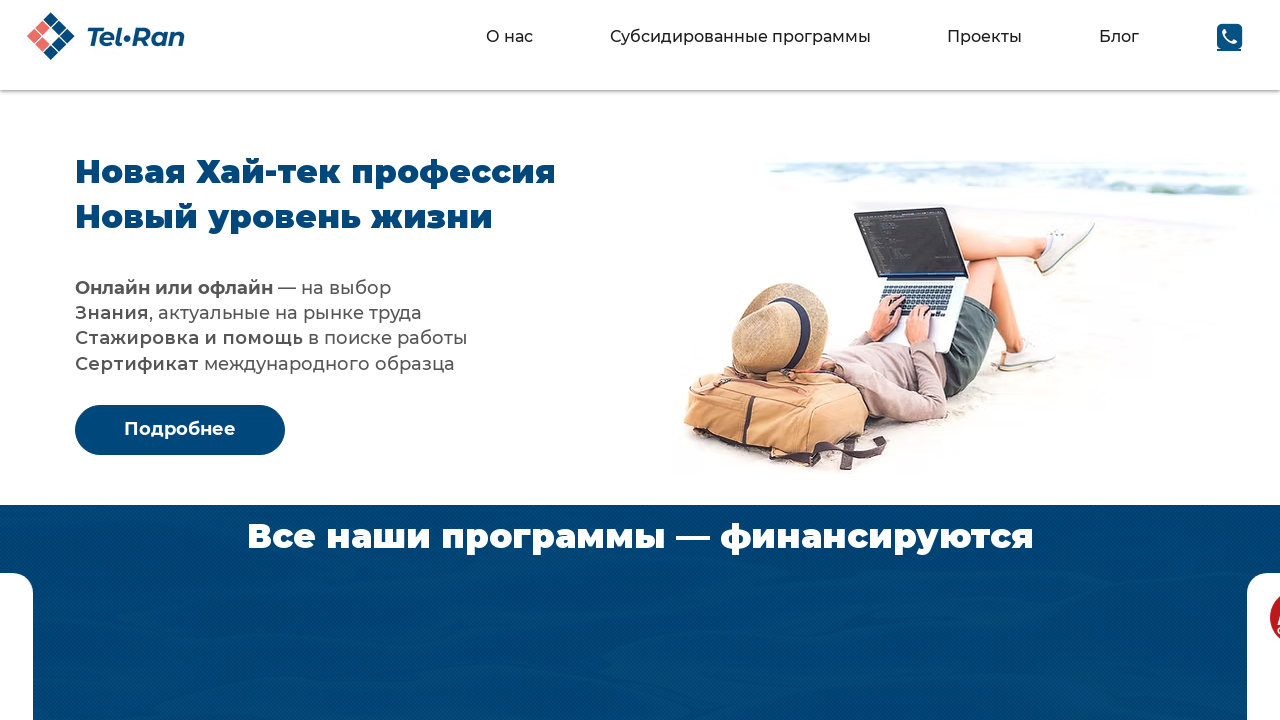

Waited for Tel-Ran homepage to load (domcontentloaded state)
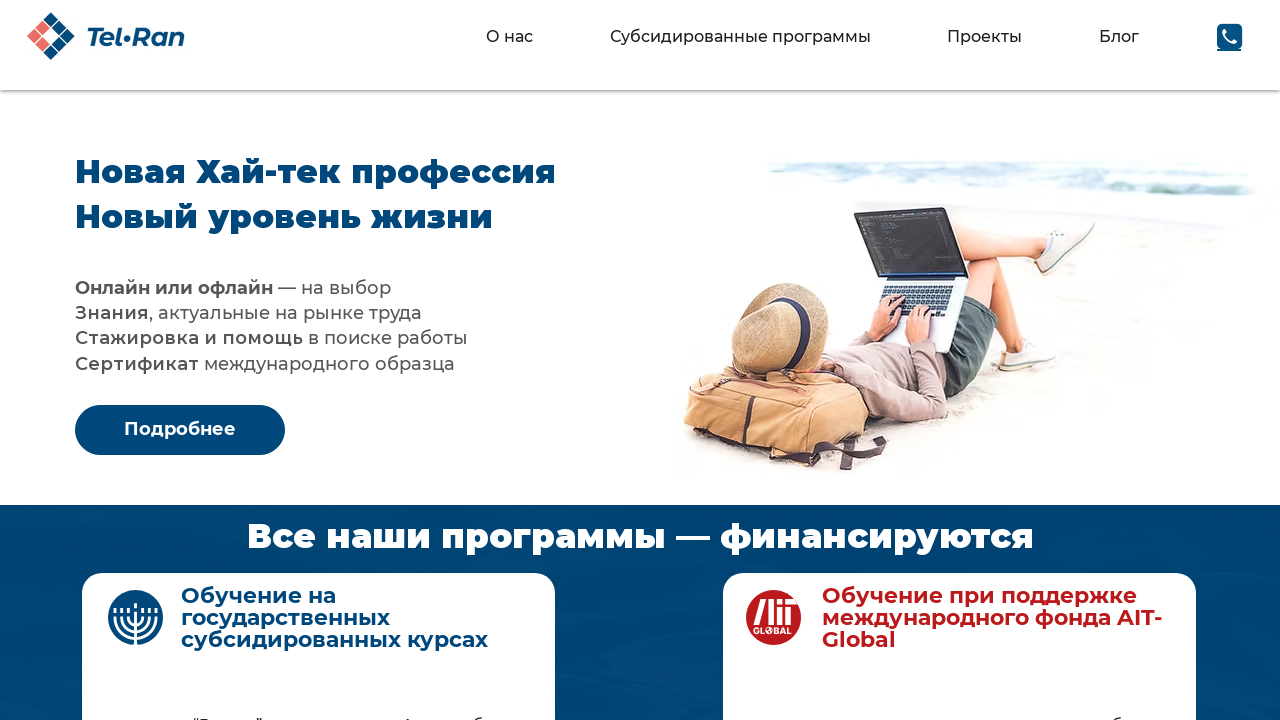

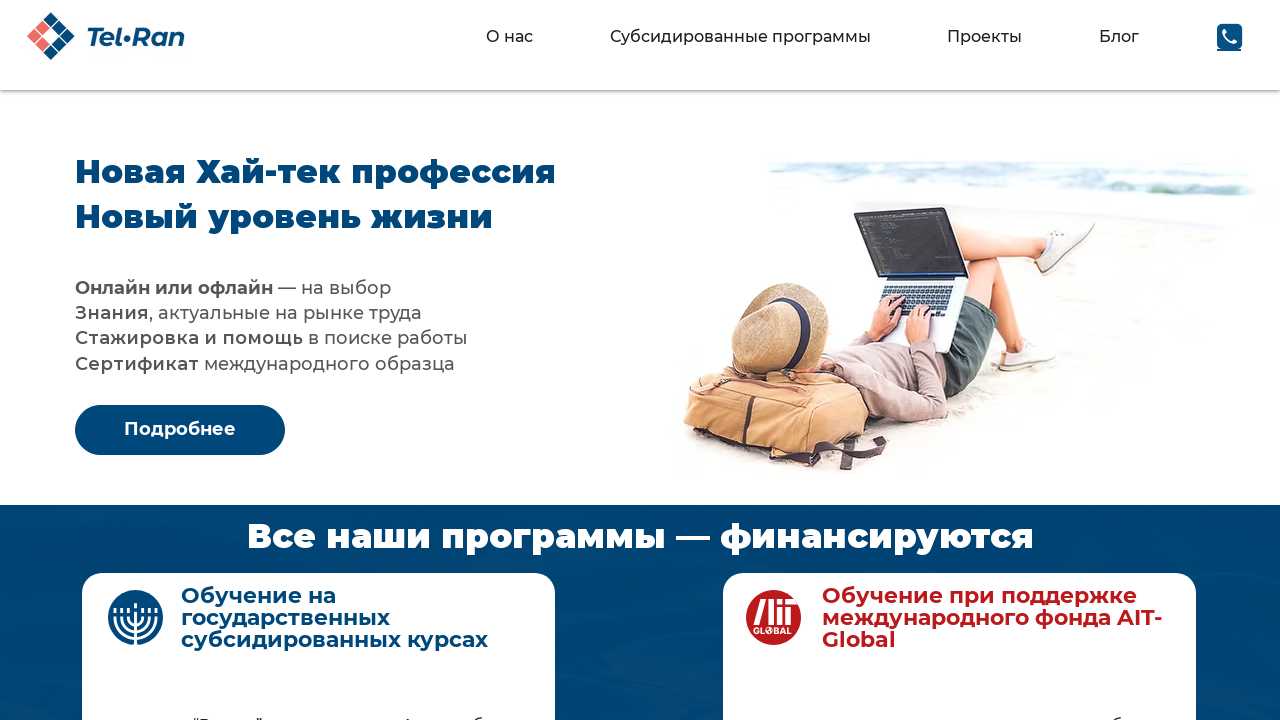